Tests dynamic loading functionality by clicking the Start button and verifying that "Hello World!" text appears after loading completes

Starting URL: https://automationfc.github.io/dynamic-loading/

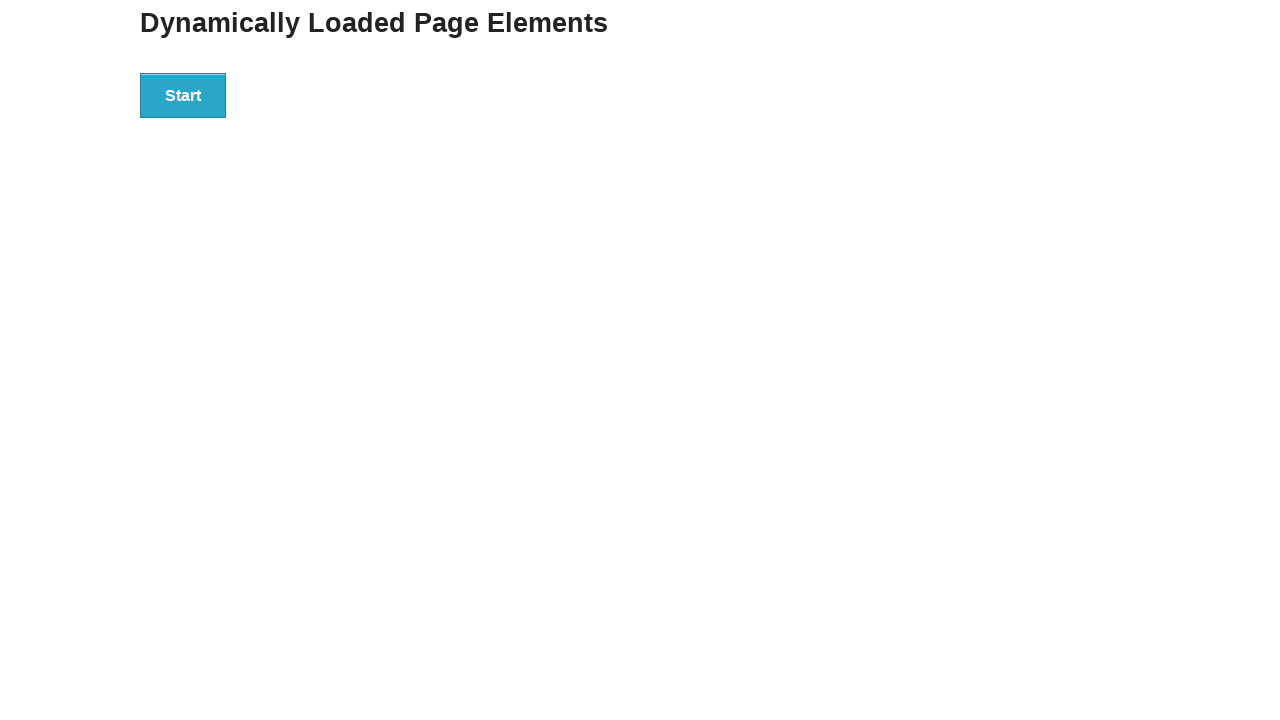

Clicked Start button to begin dynamic loading at (183, 95) on xpath=//button[.='Start']
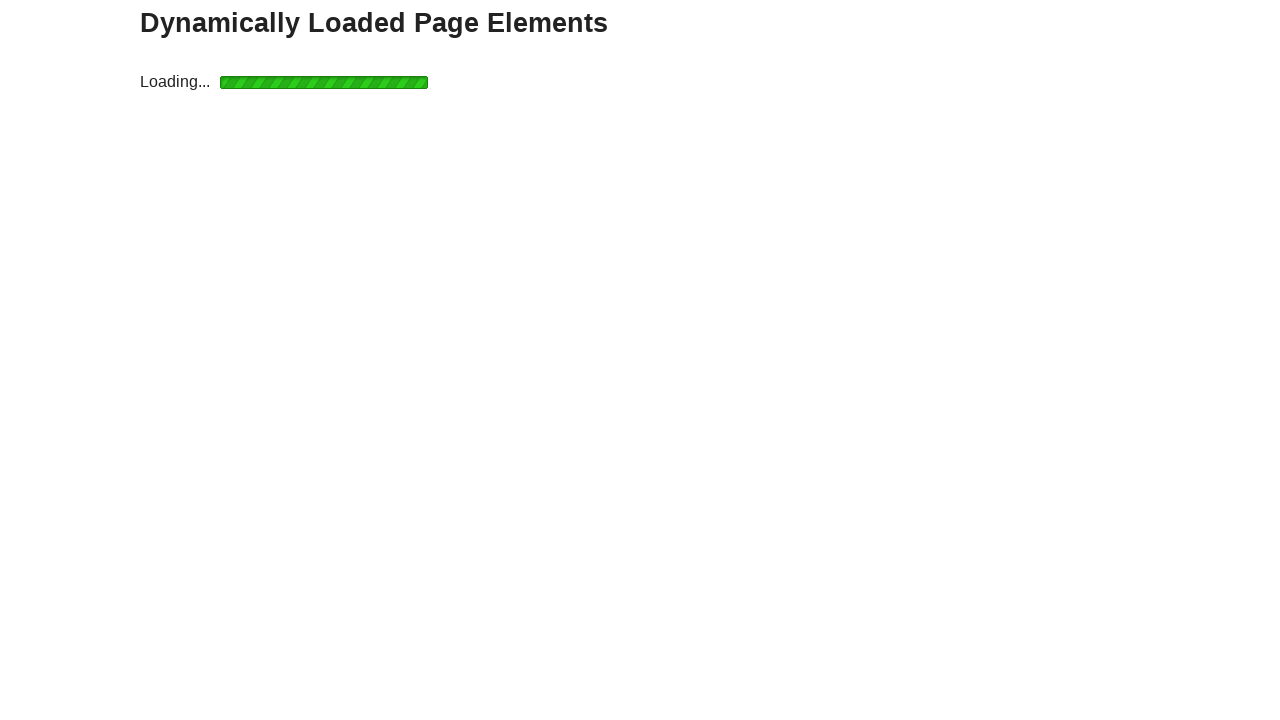

Loading element disappeared
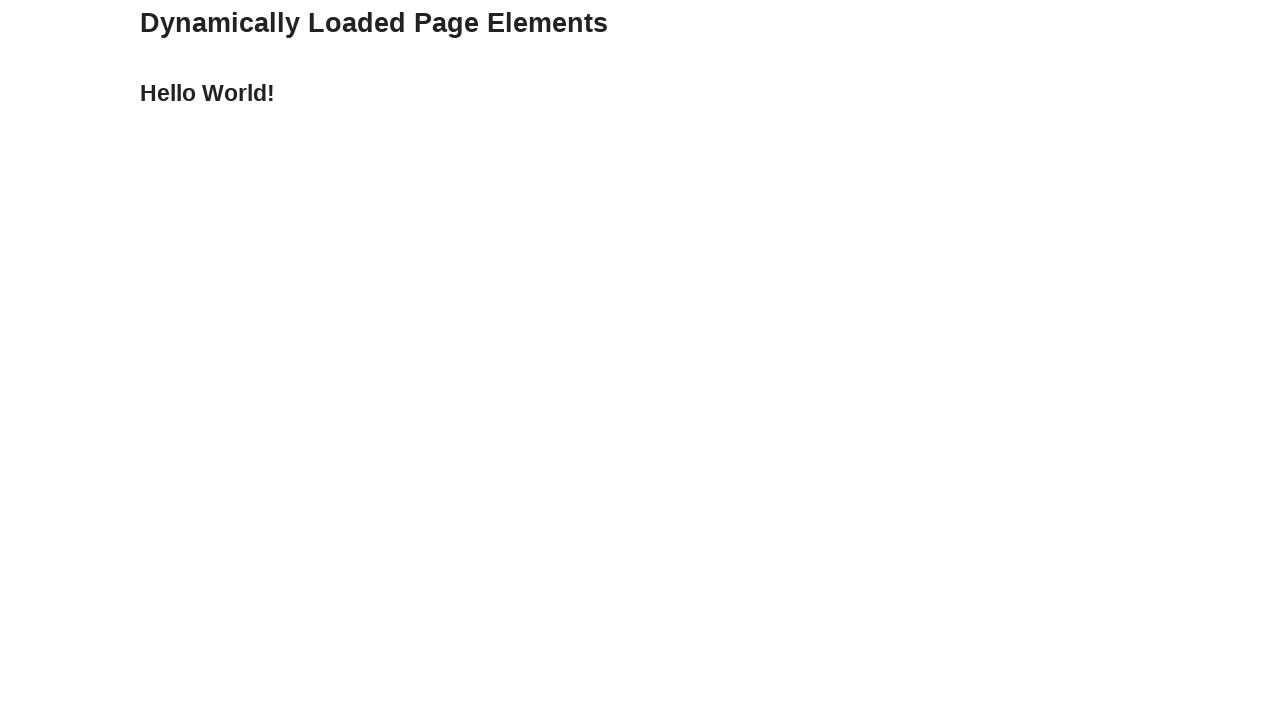

Hello World text became visible after loading completed
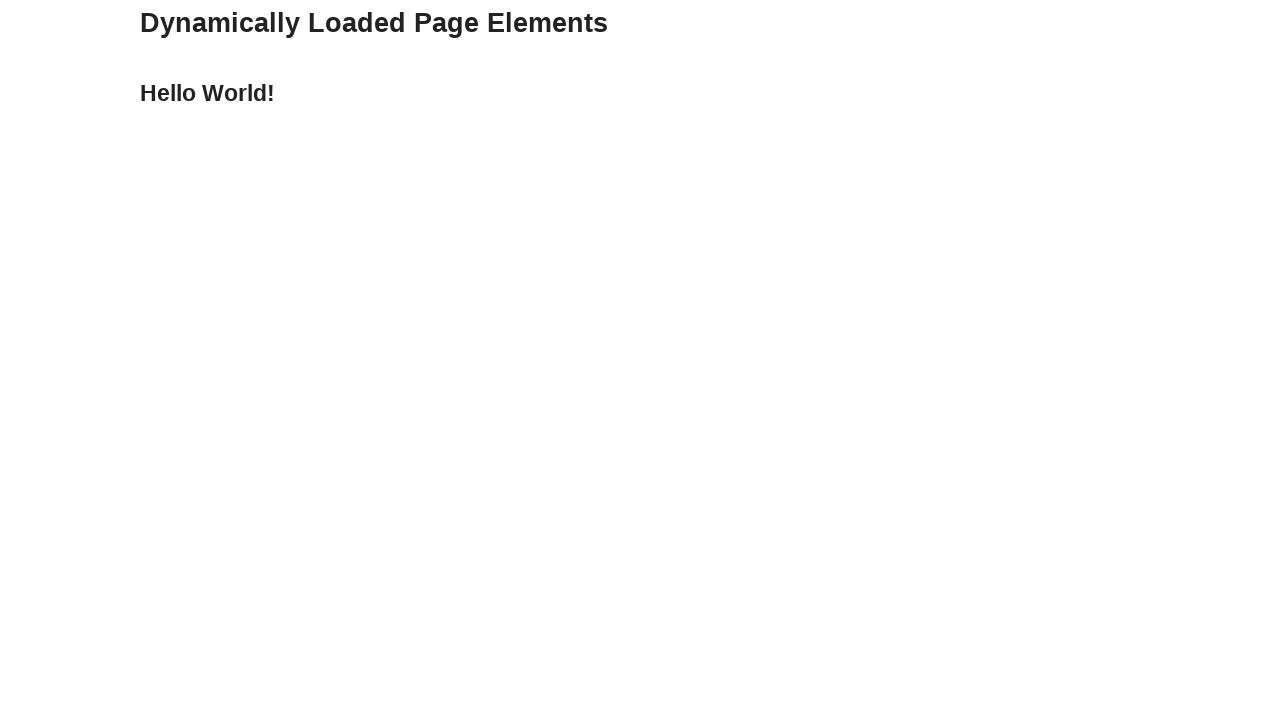

Verified that Hello World text is visible
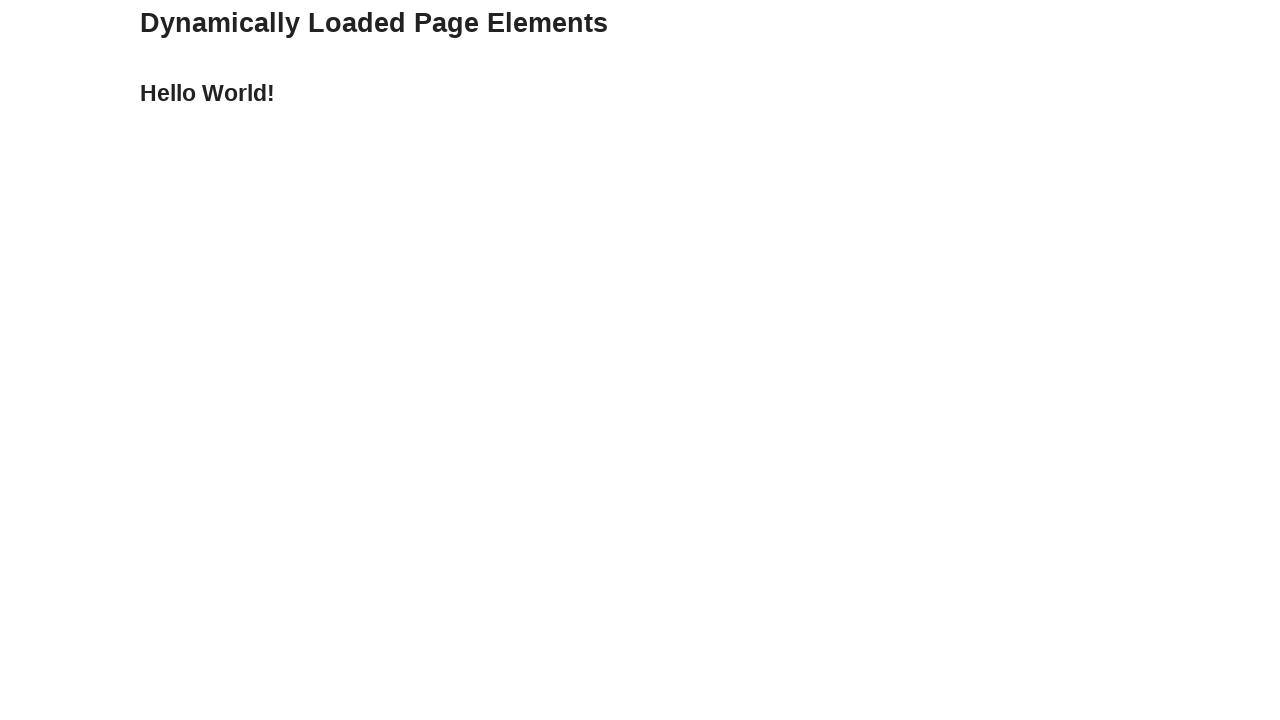

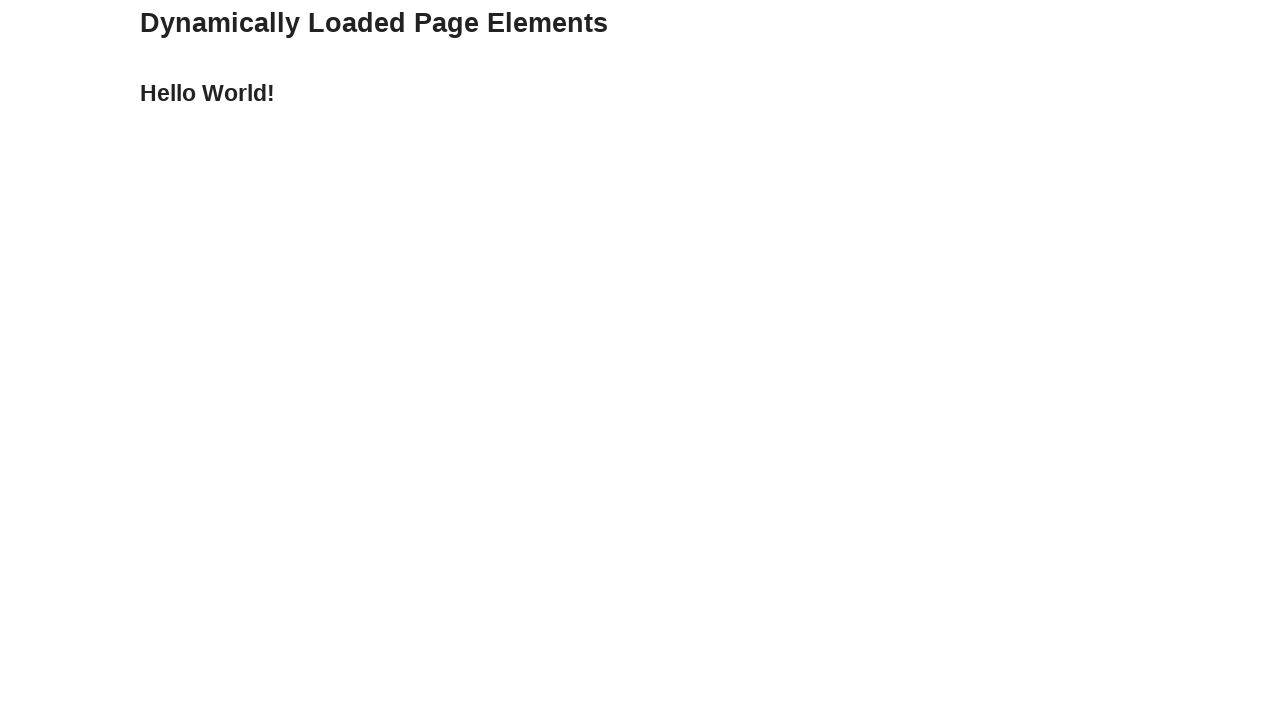